Tests an explicit wait scenario where the script waits for a price element to display "100", then clicks a book button, reads a value from the page, calculates a mathematical result using logarithm and sine functions, enters the answer, and submits.

Starting URL: http://suninjuly.github.io/explicit_wait2.html

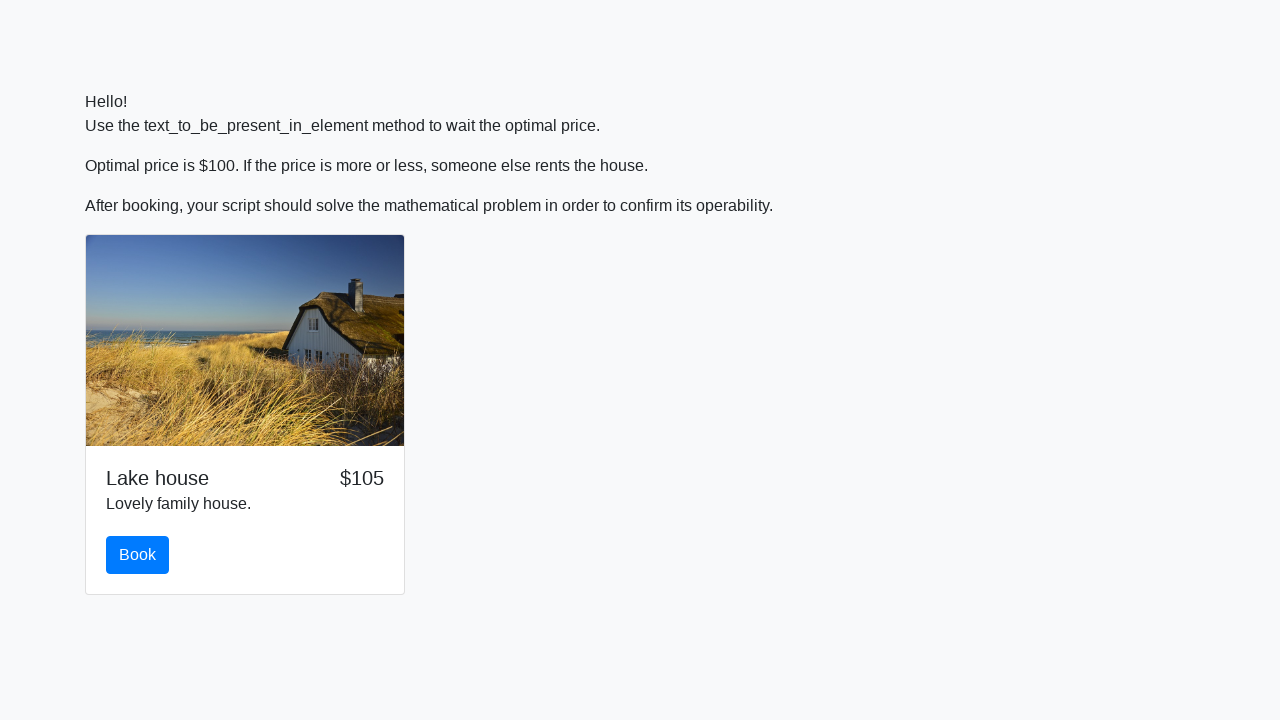

Waited for price element to display '100'
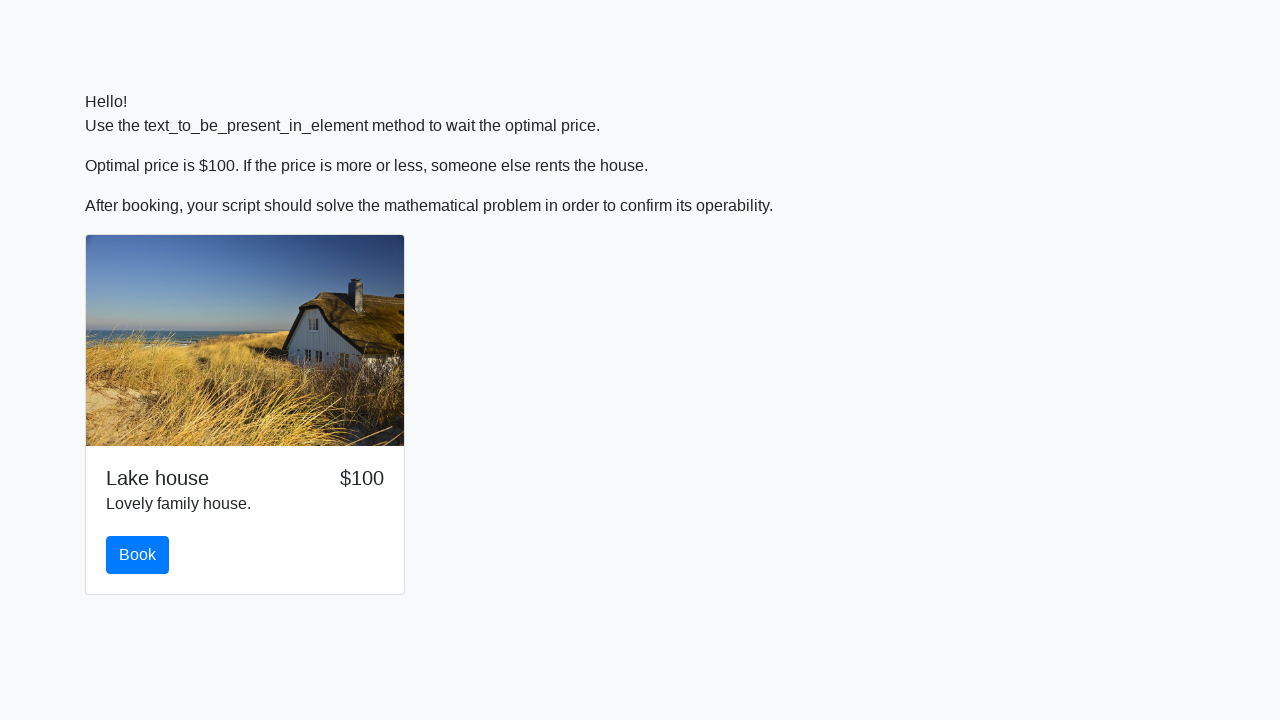

Clicked the book button at (138, 555) on #book
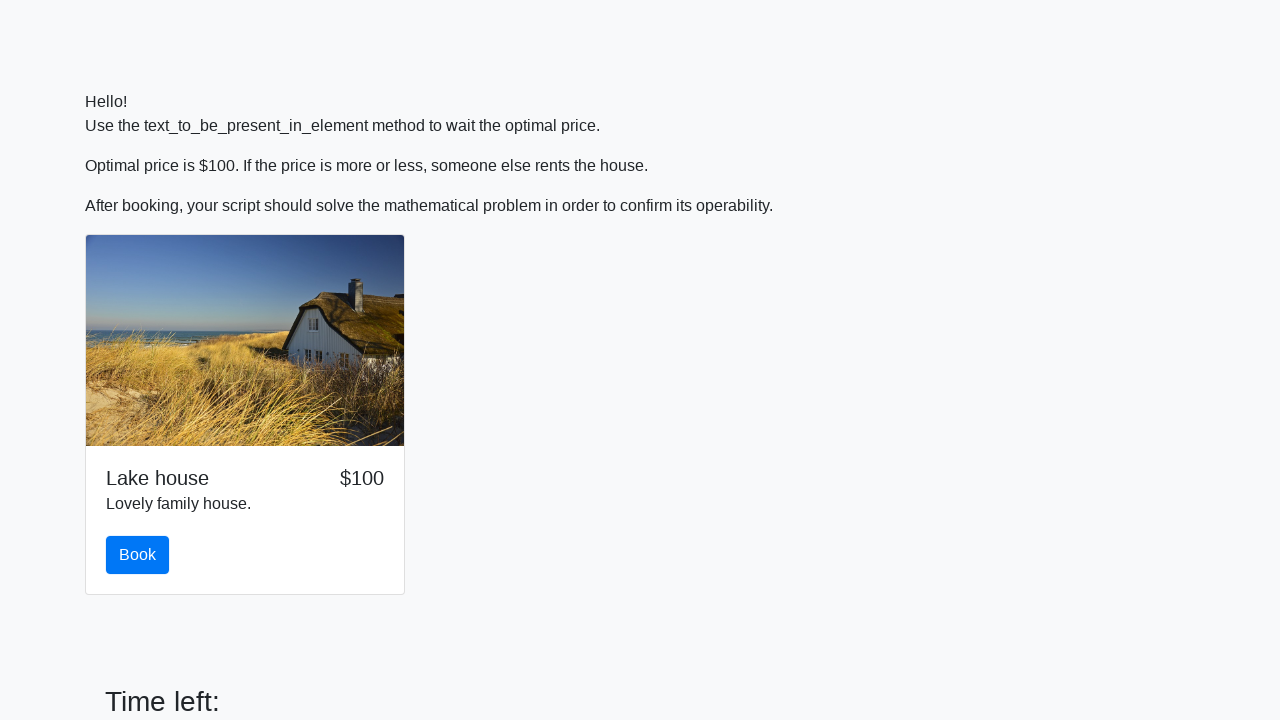

Read value from input_value element: 383
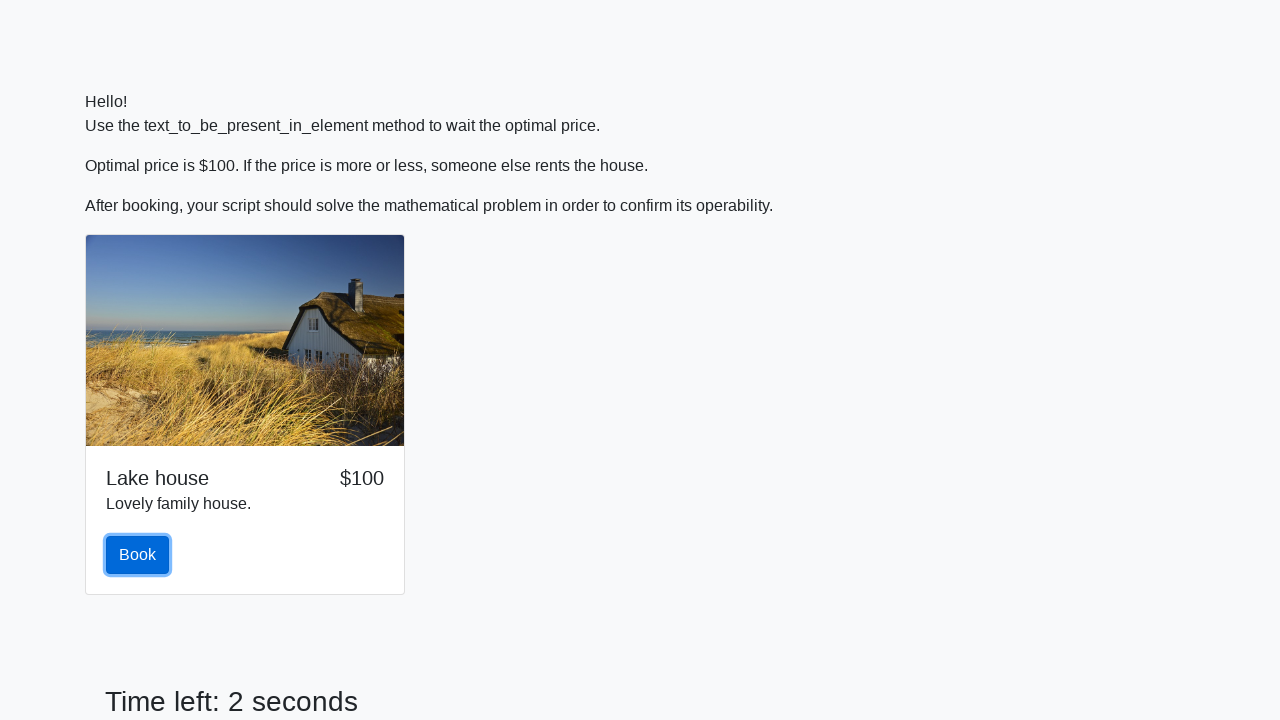

Calculated answer using logarithm and sine functions: 1.1788153689092367
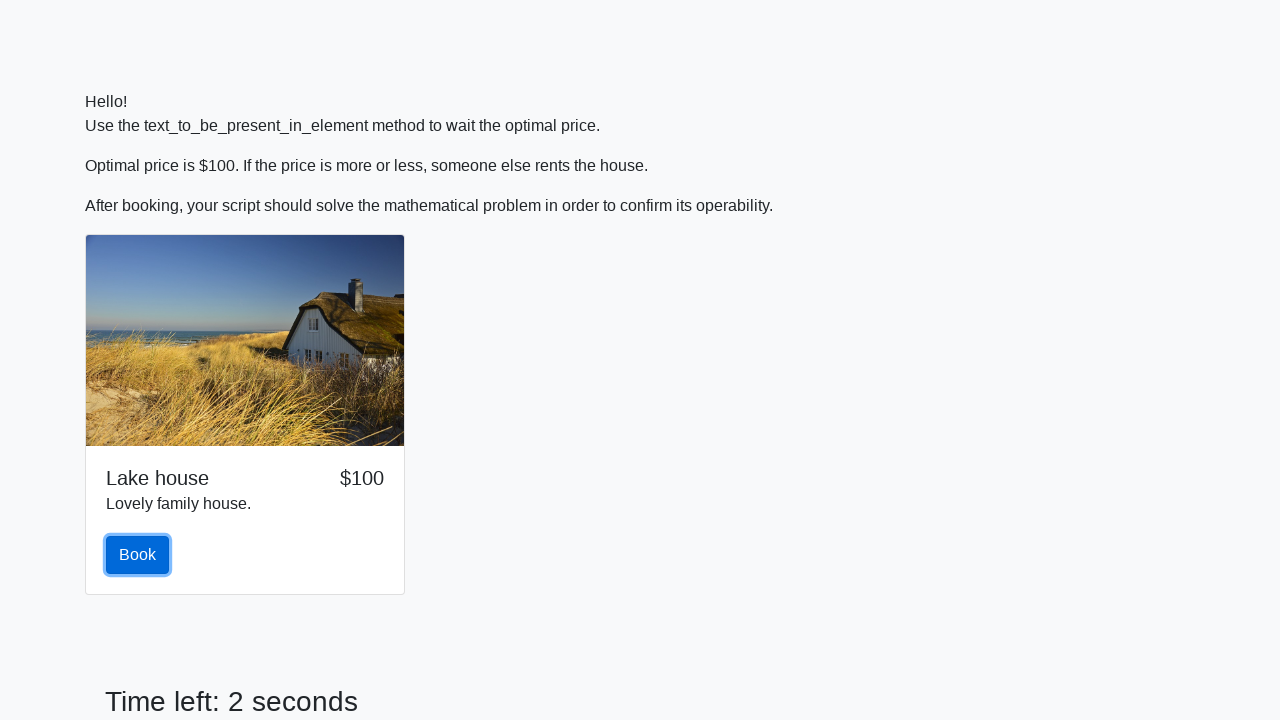

Entered calculated answer '1.1788153689092367' into answer field on #answer
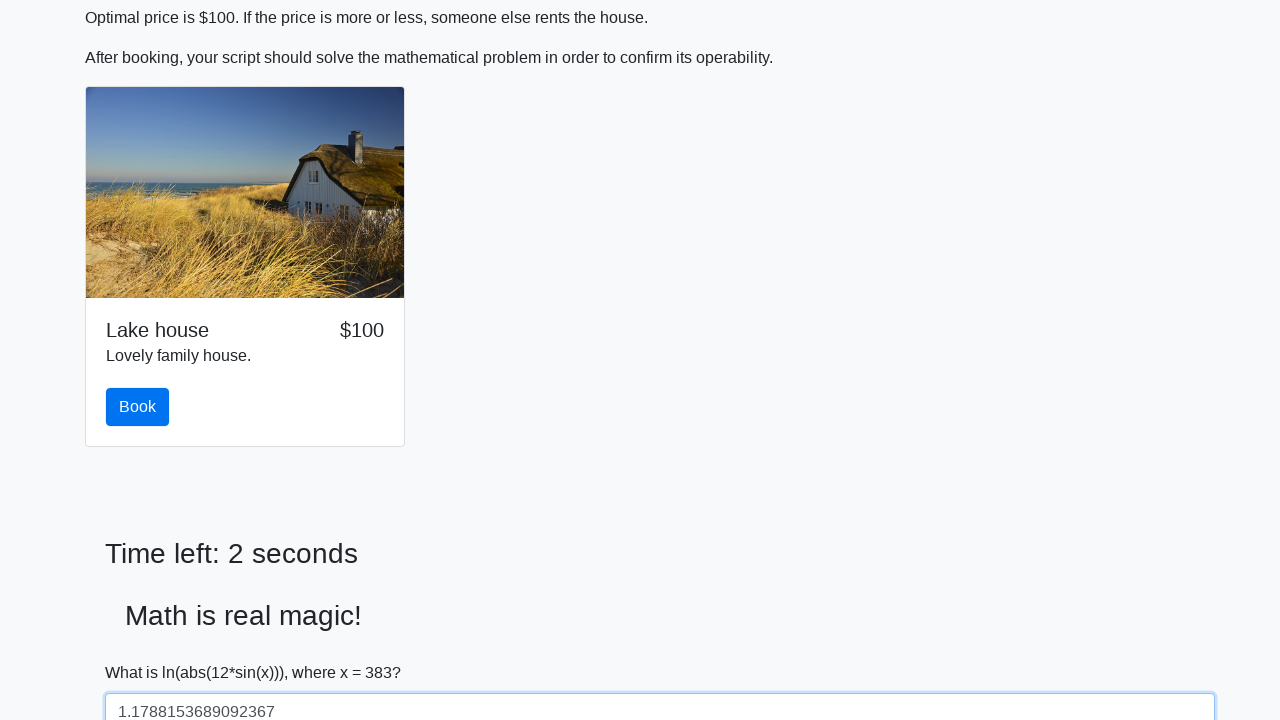

Clicked the solve button to submit at (143, 651) on #solve
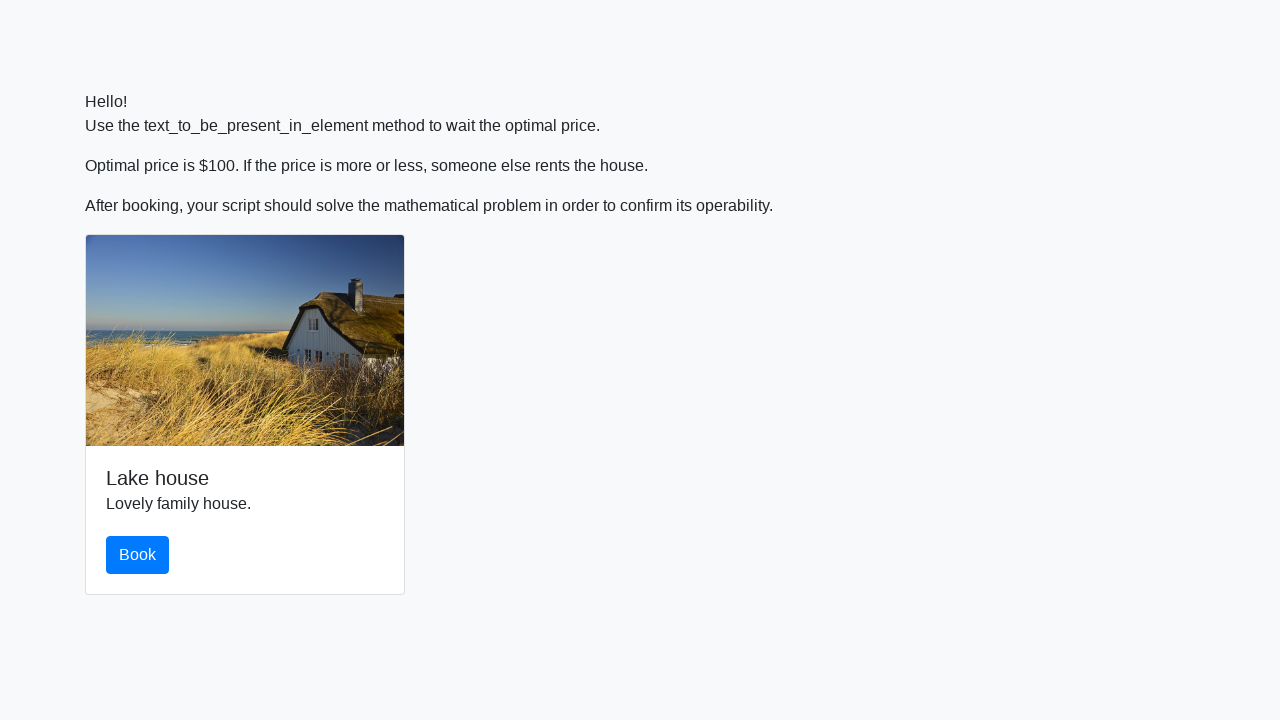

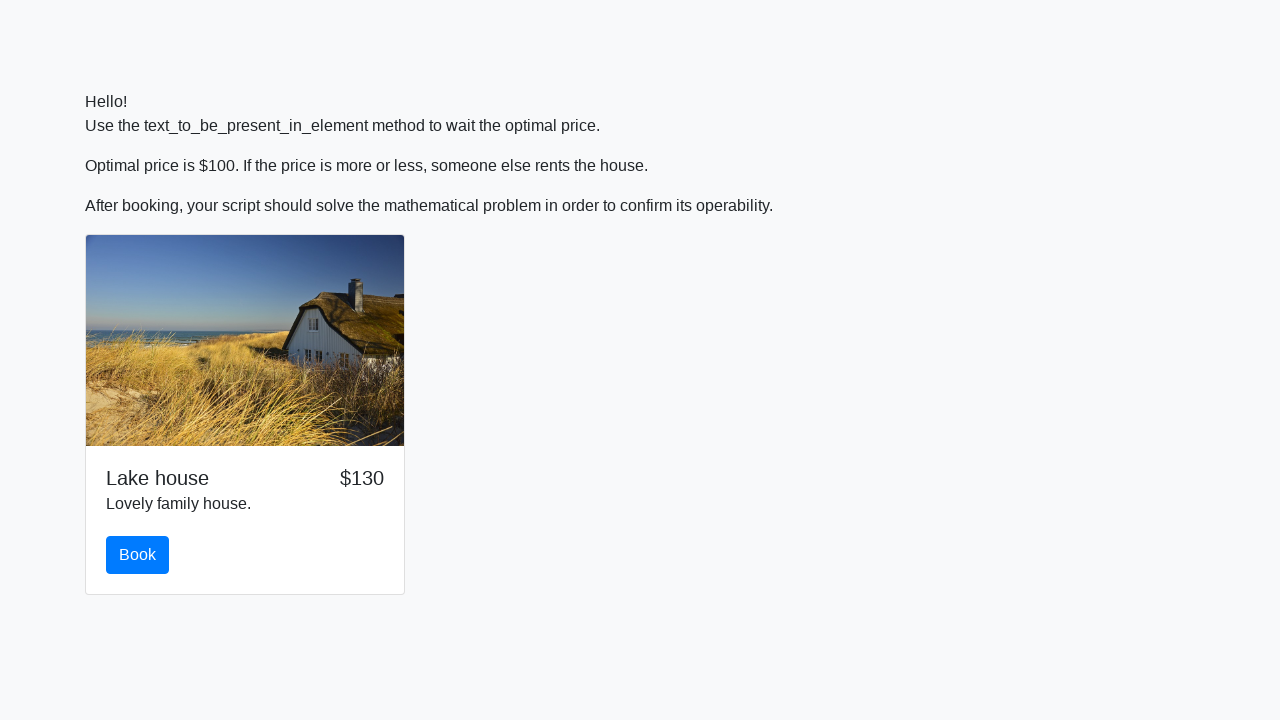